Tests shadow DOM interaction by filling text fields that are inside shadow root elements on a demo application. The script locates shadow hosts and enters text into input fields within their shadow DOMs.

Starting URL: https://demoapps.qspiders.com/ui/shadow?sublist=0

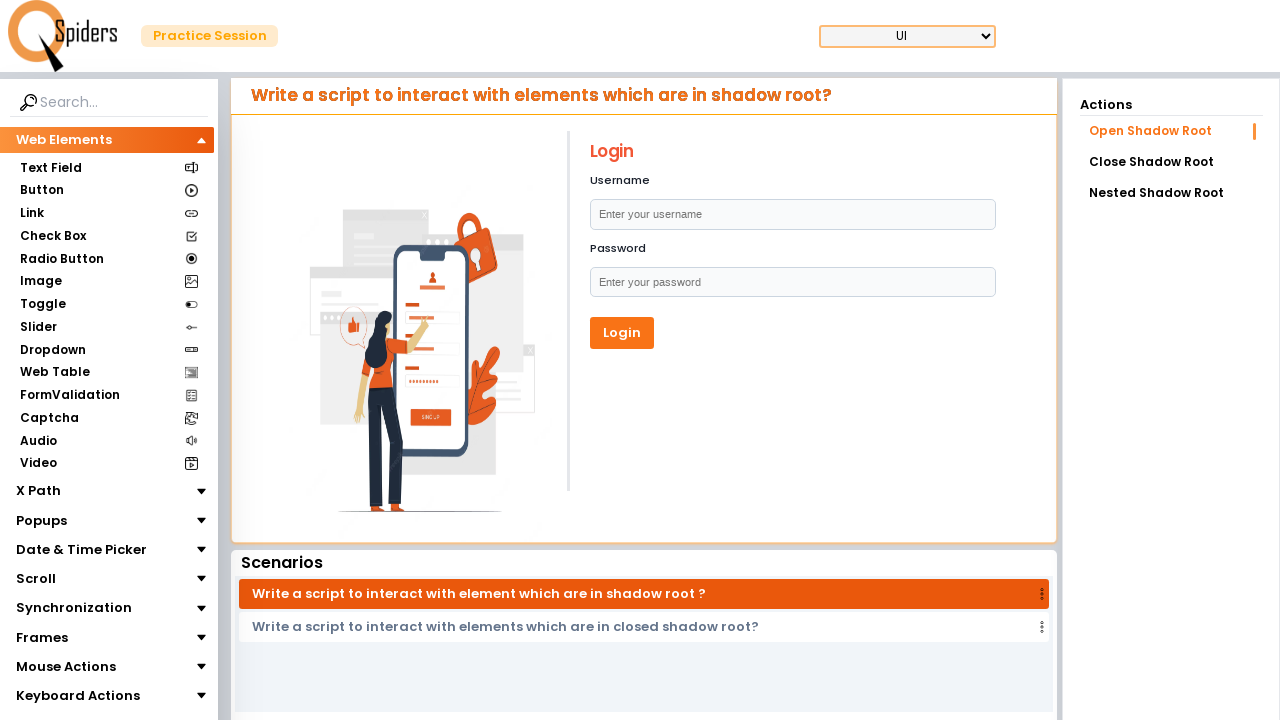

Waited 3 seconds for page to load
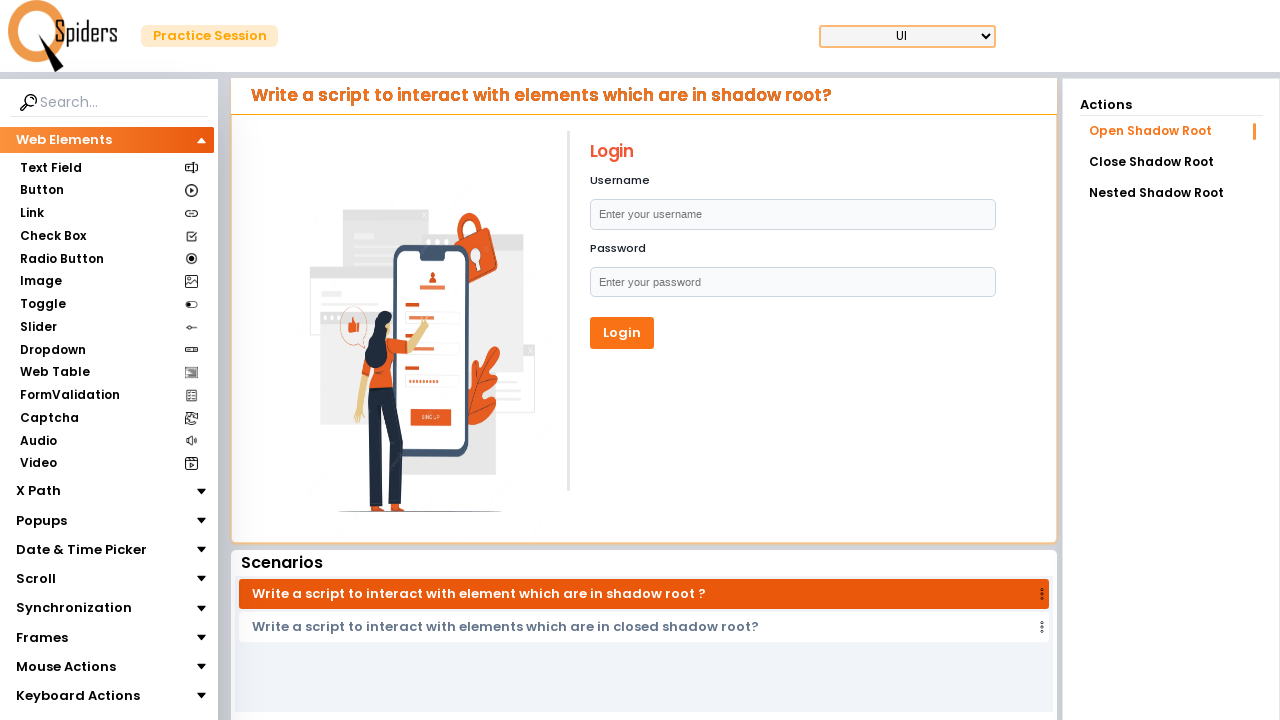

Retrieved first shadow root element
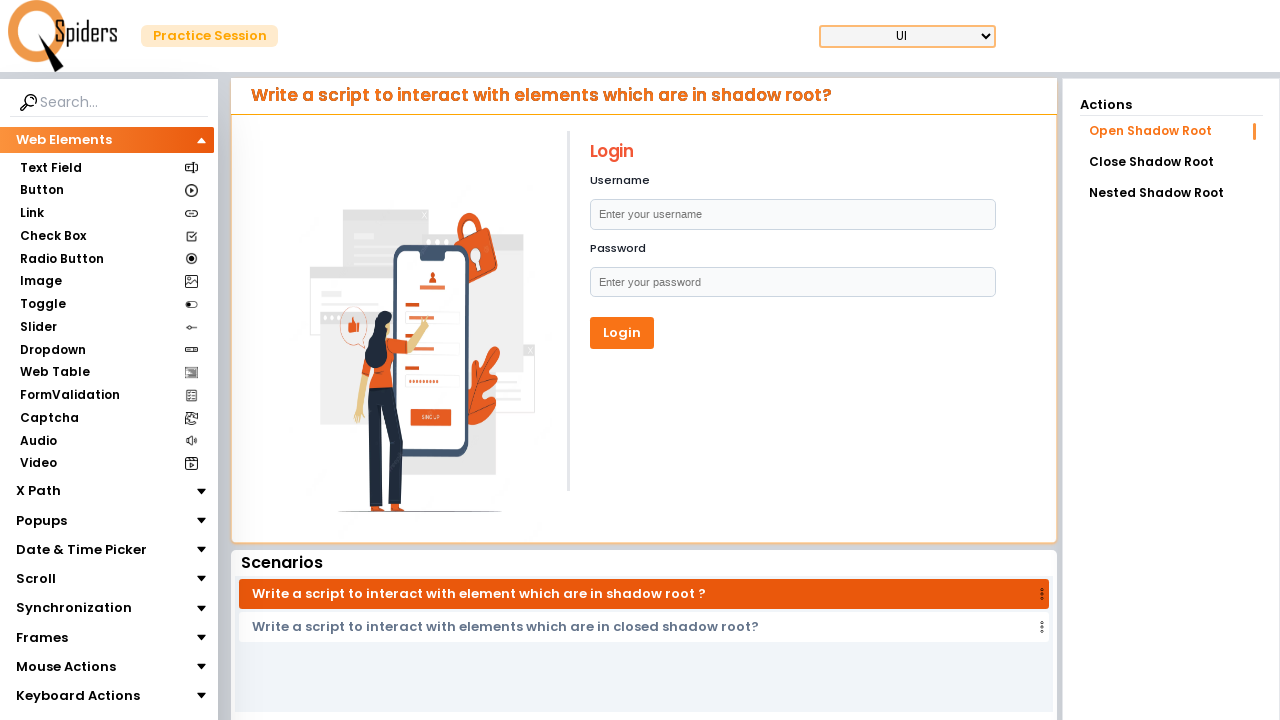

Set value 'MADHURA' in first shadow DOM text input using evaluate
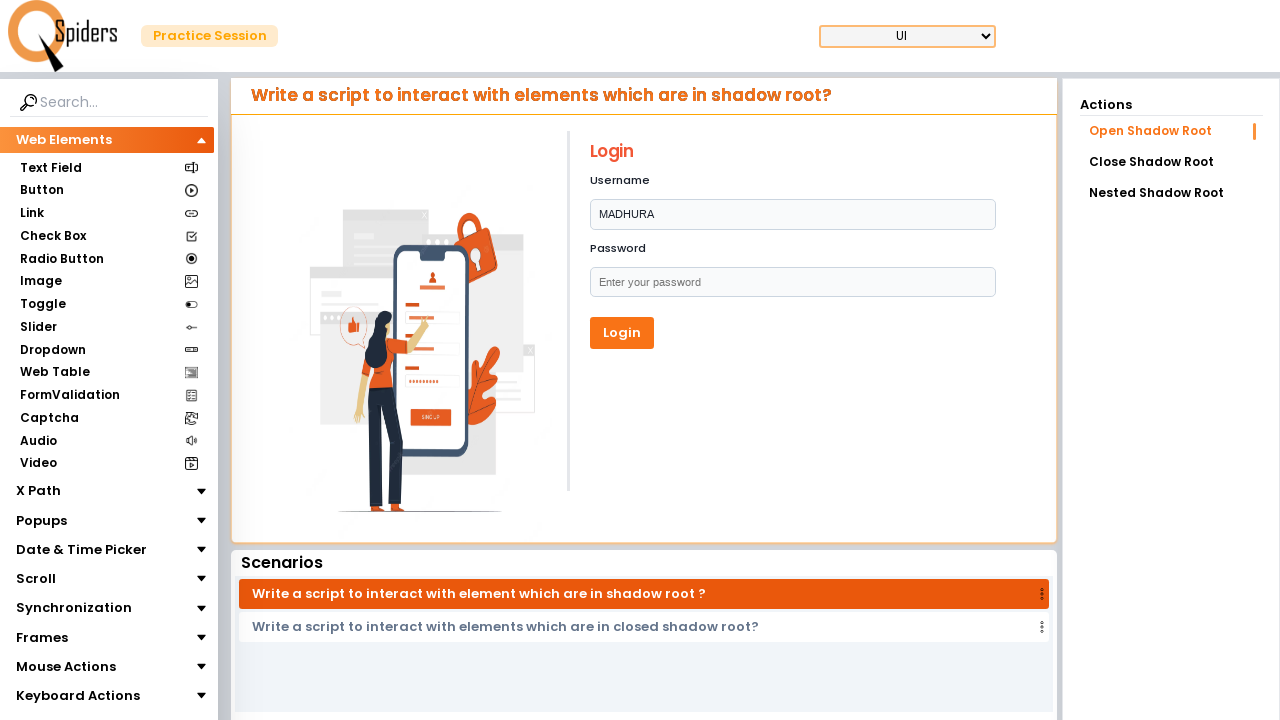

Filled first shadow DOM text input with 'MADHURA' using Playwright piercing on form > div:nth-child(1) >> input[type='text']
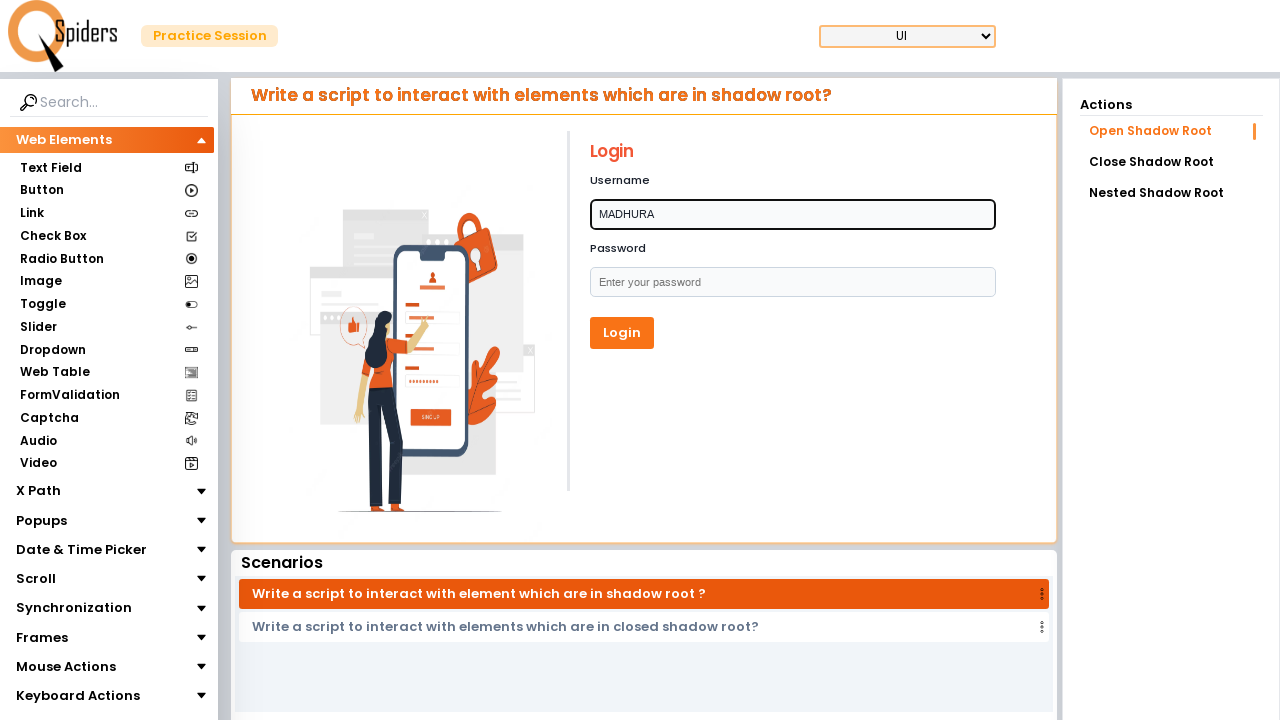

Filled second shadow DOM text input with 'Meenakshi' on form > div:nth-child(2) >> input[type='text']
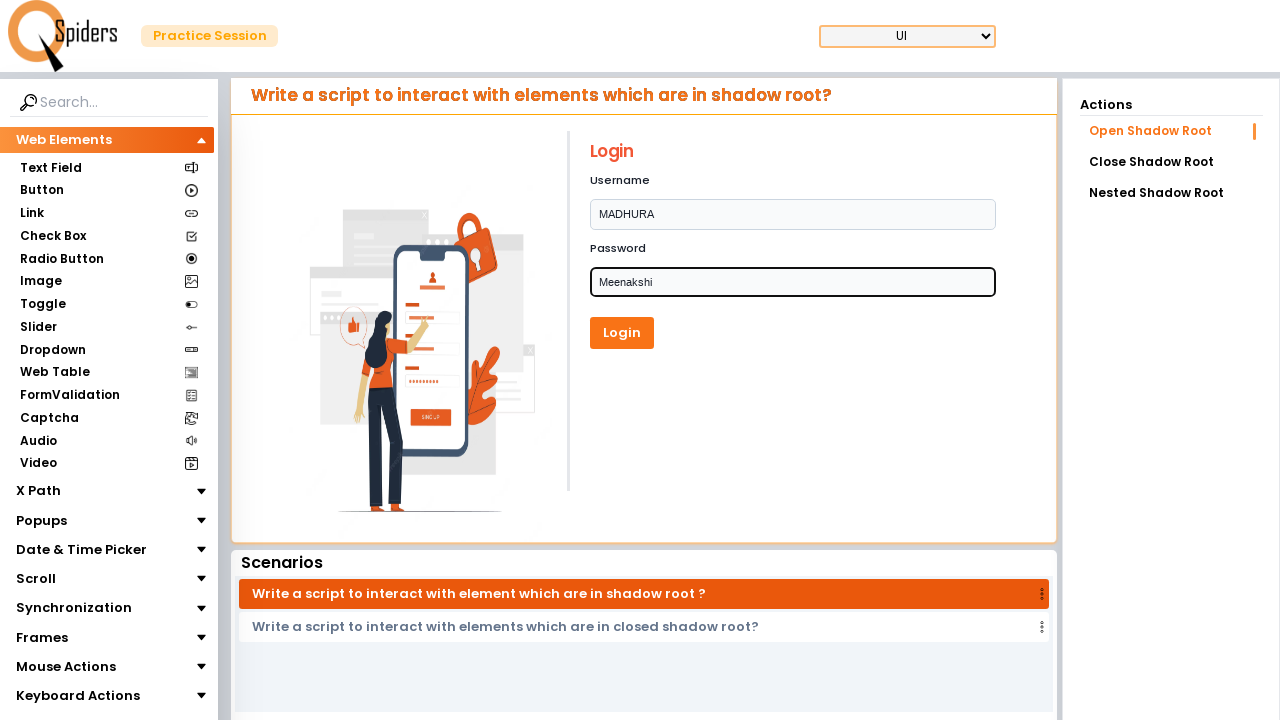

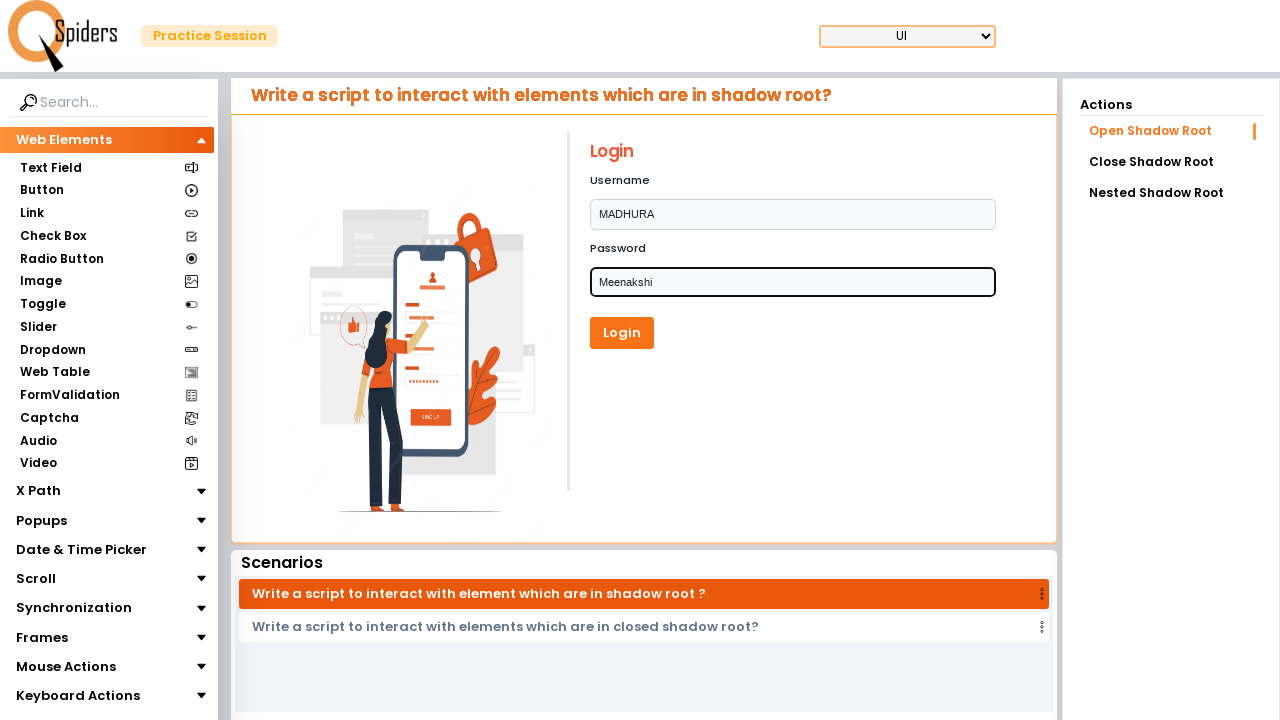